Tests the calculator with invalid input to verify error handling

Starting URL: https://calculatorhtml.onrender.com/

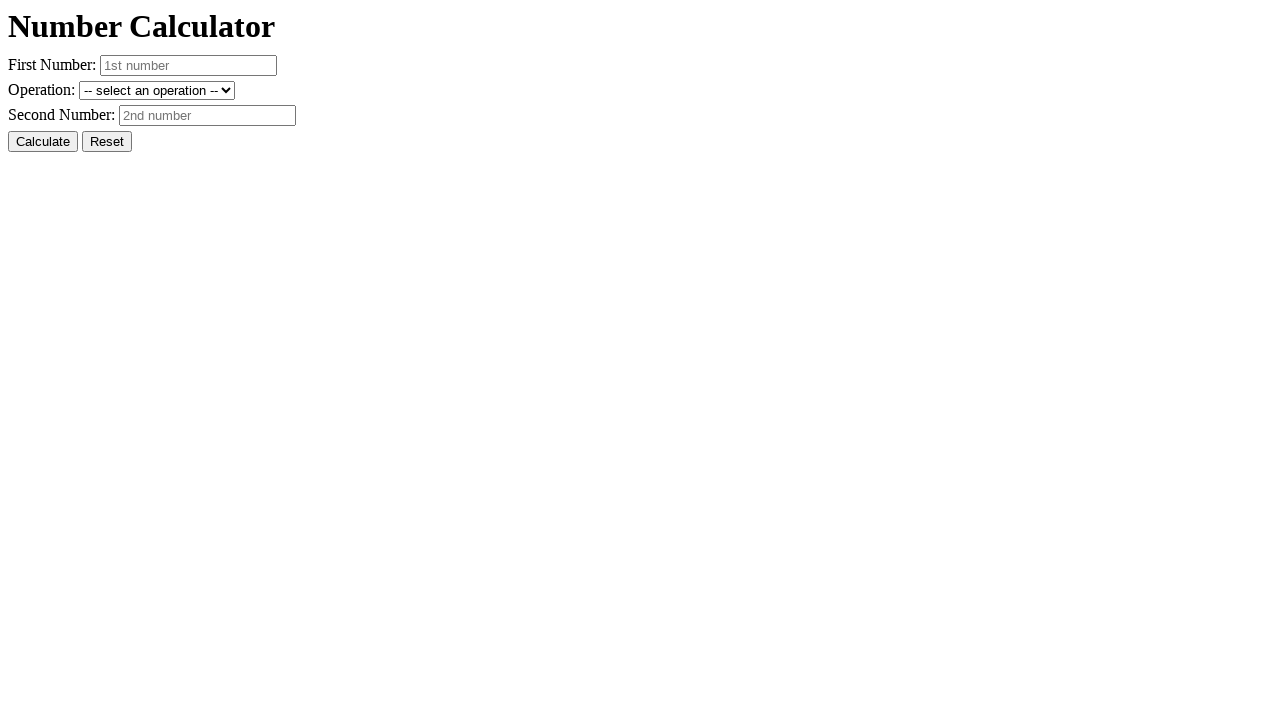

Navigated to calculator application at https://calculatorhtml.onrender.com/
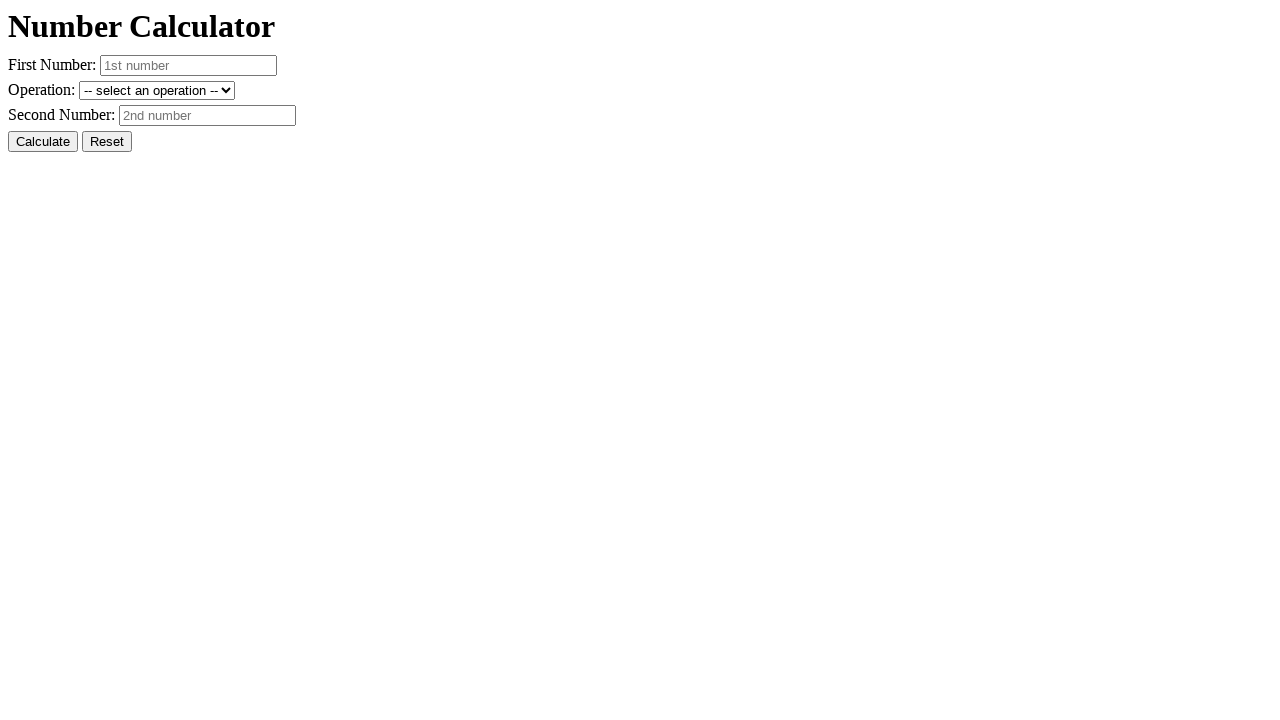

Clicked the Reset button to clear previous state at (107, 142) on #resetButton
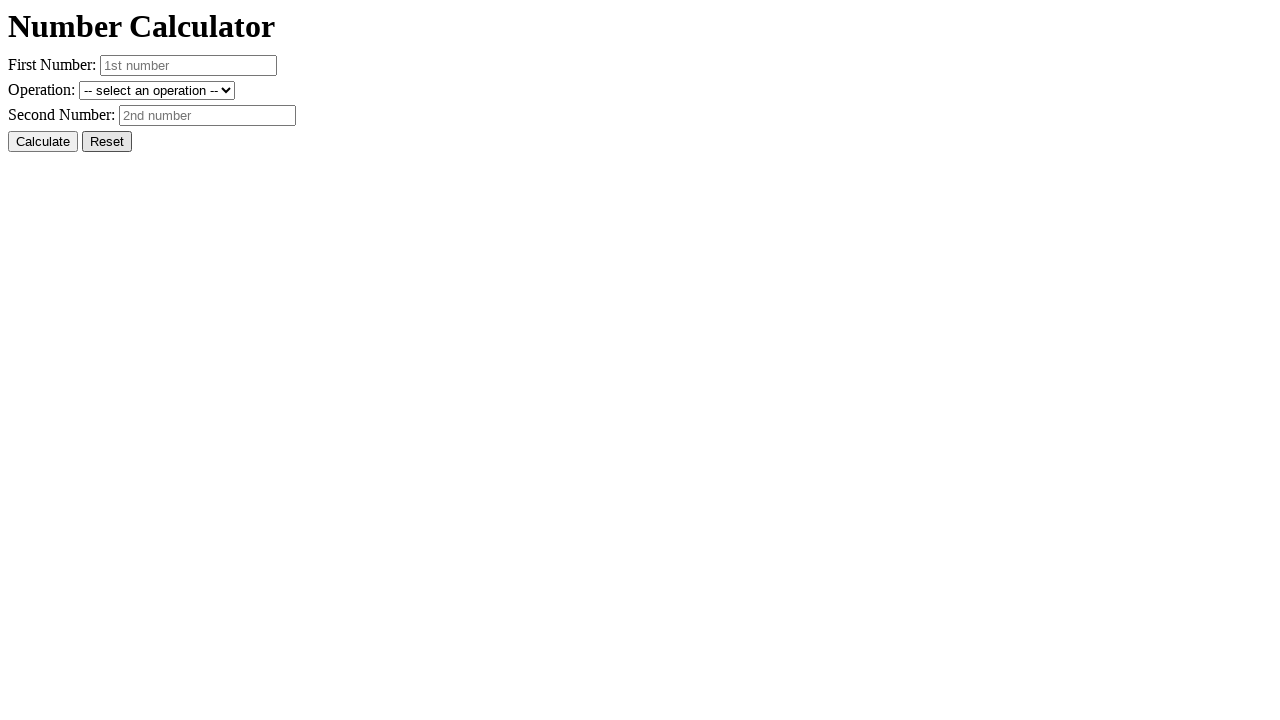

Entered invalid input 'invalid' in the first number field on #number1
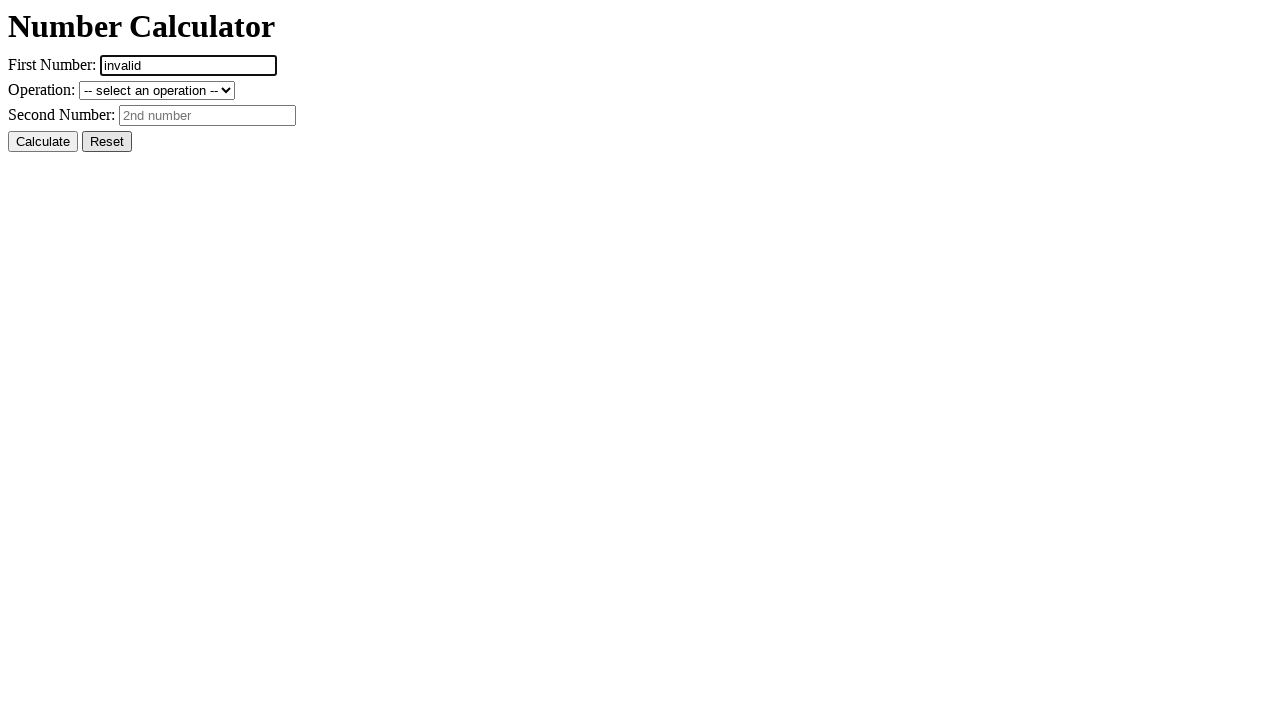

Entered '10' in the second number field on #number2
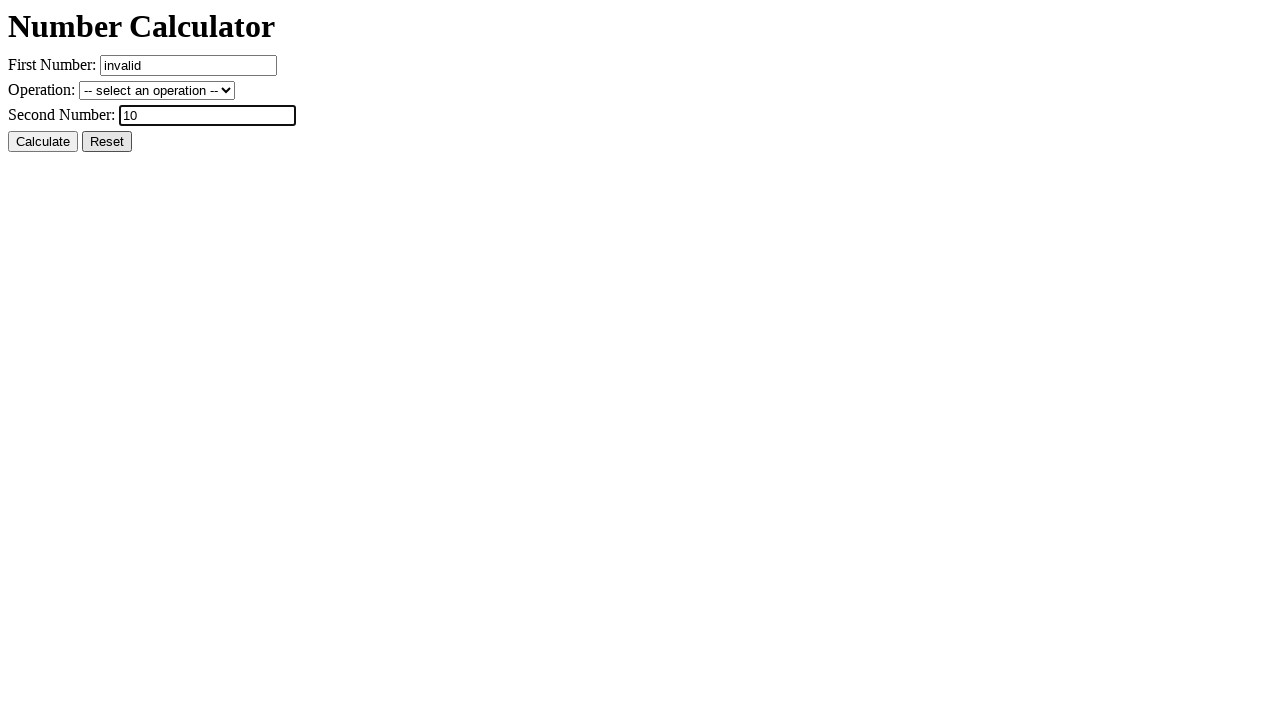

Selected '+ (sum)' operation from the dropdown on #operation
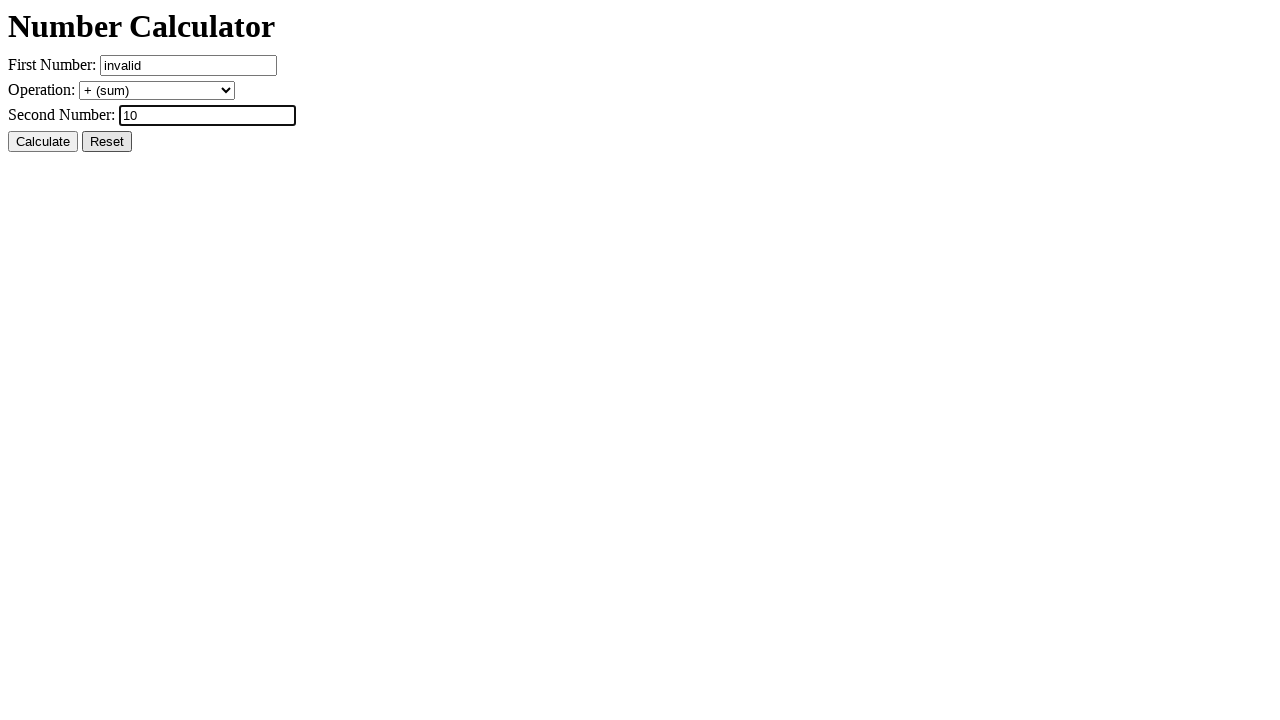

Clicked the Calculate button to attempt calculation with invalid input at (43, 142) on #calcButton
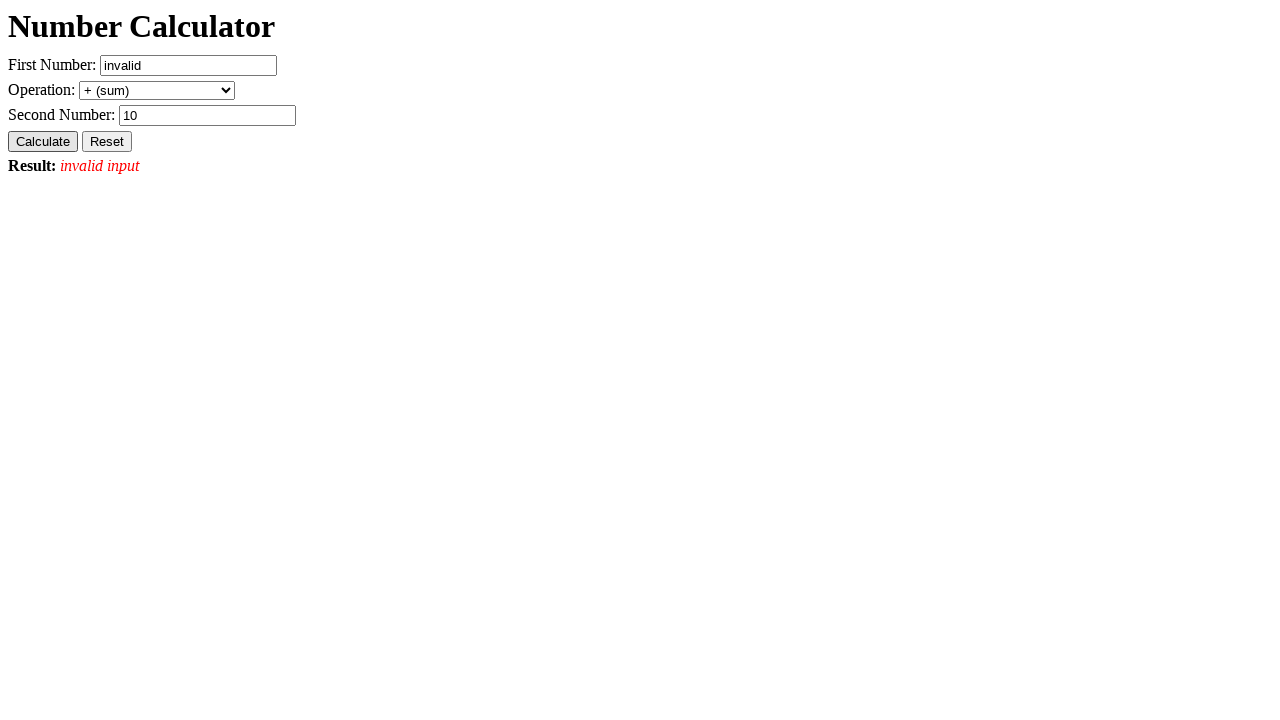

Result element appeared, displaying error handling for invalid input
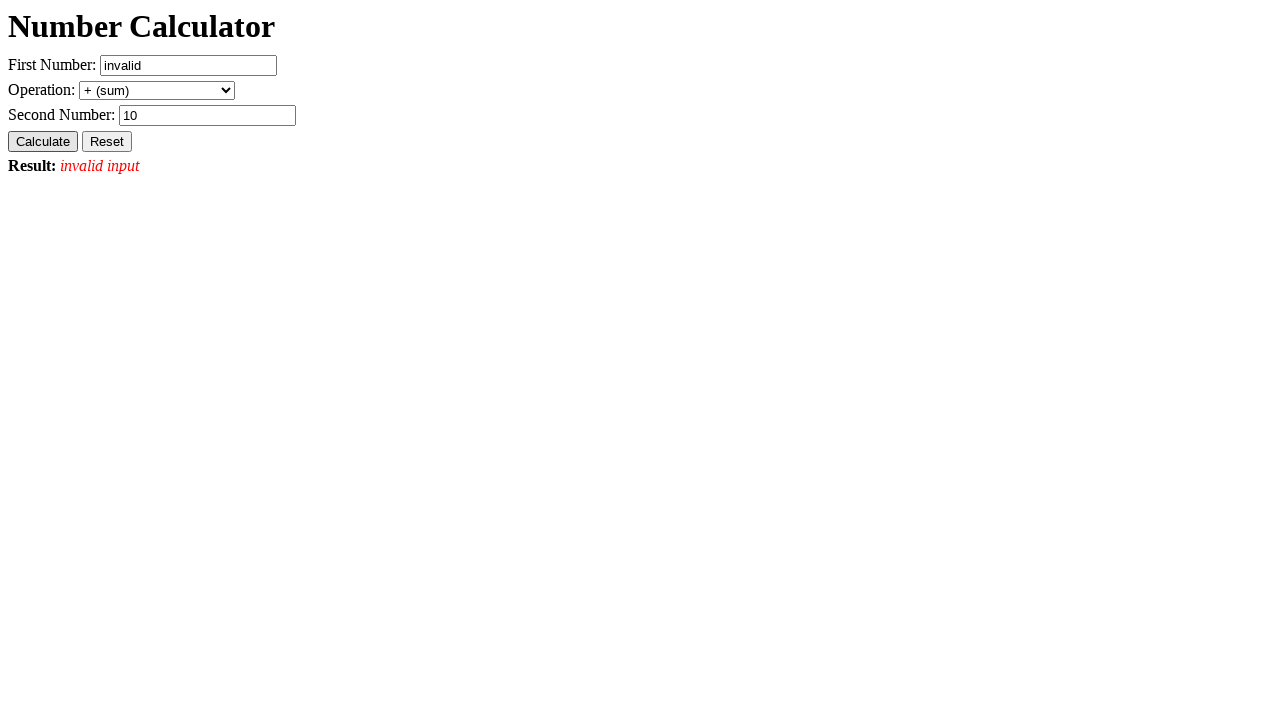

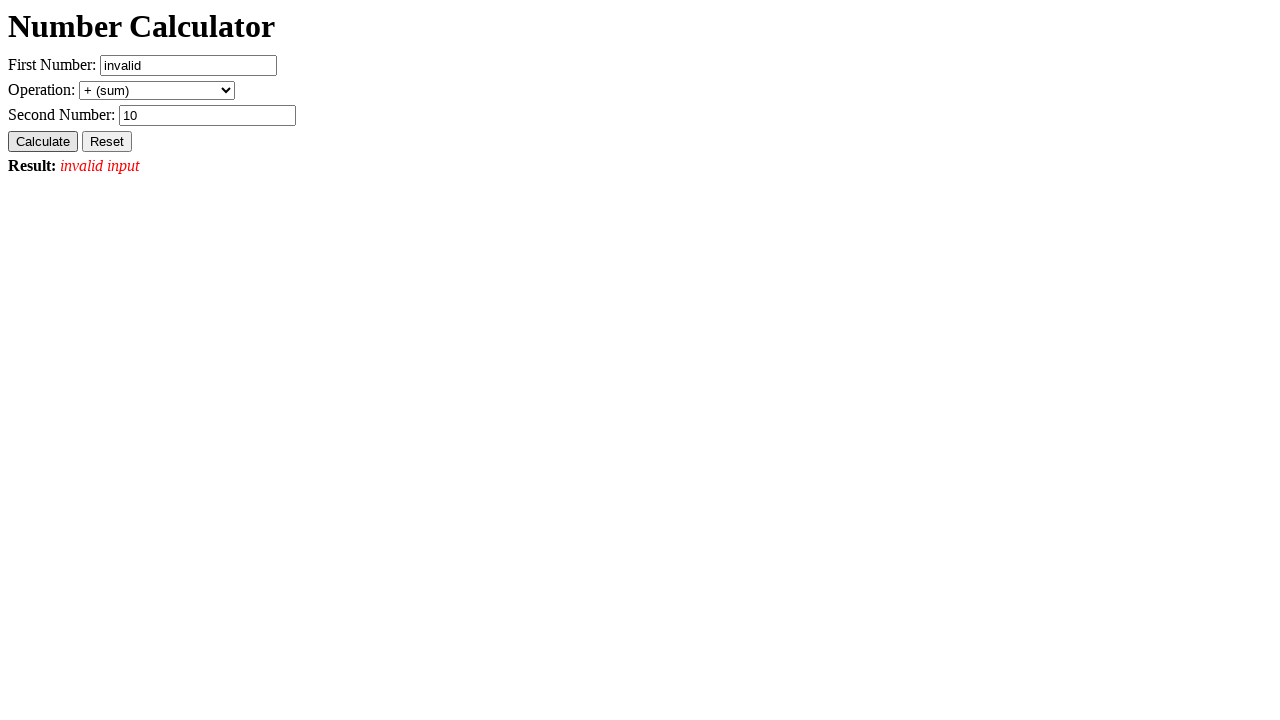